Tests popup window functionality by clicking a link that opens a popup window and verifying that multiple window handles are created.

Starting URL: http://omayo.blogspot.com/

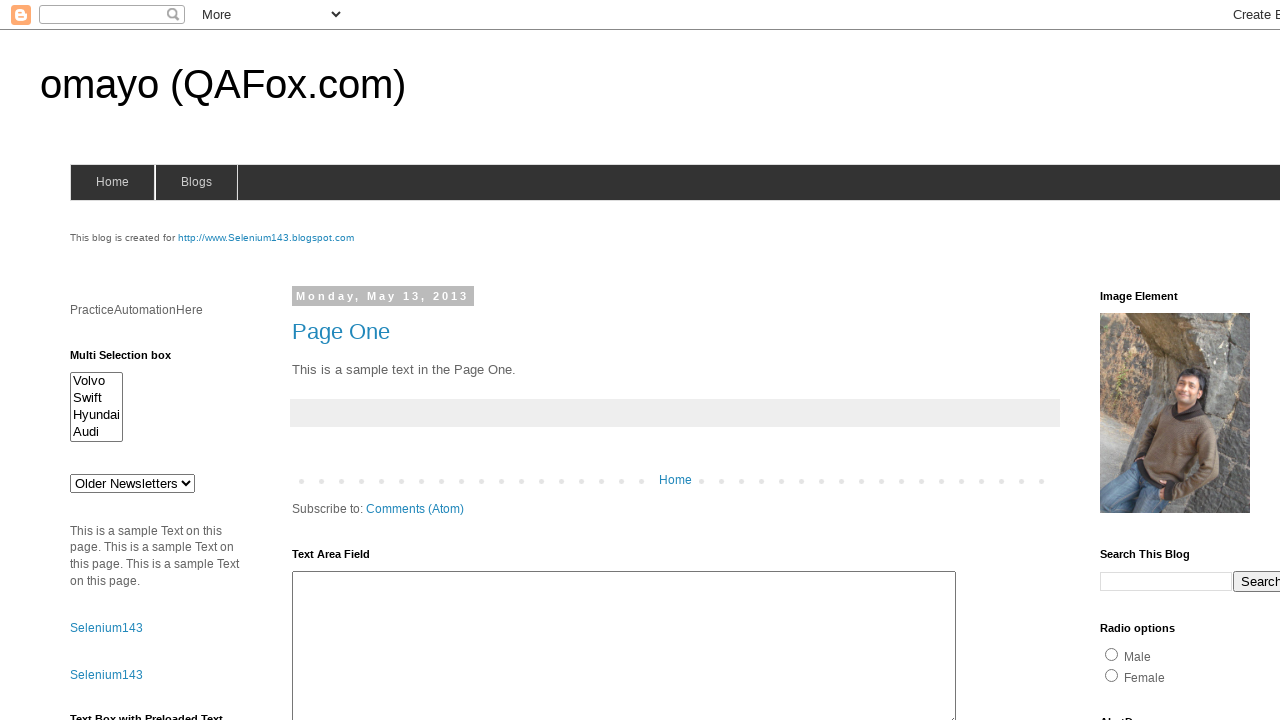

Clicked link to open popup window at (132, 360) on xpath=//a[.='Open a popup window']
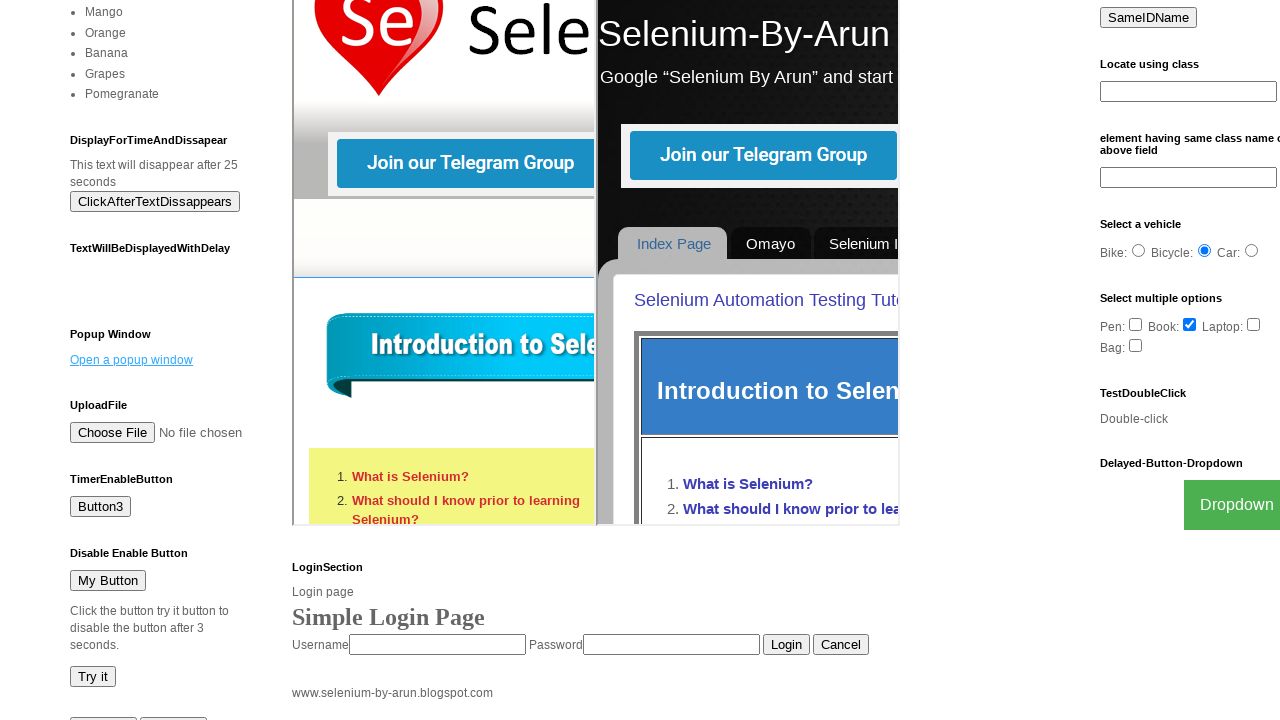

Waited 1000ms for popup window to open
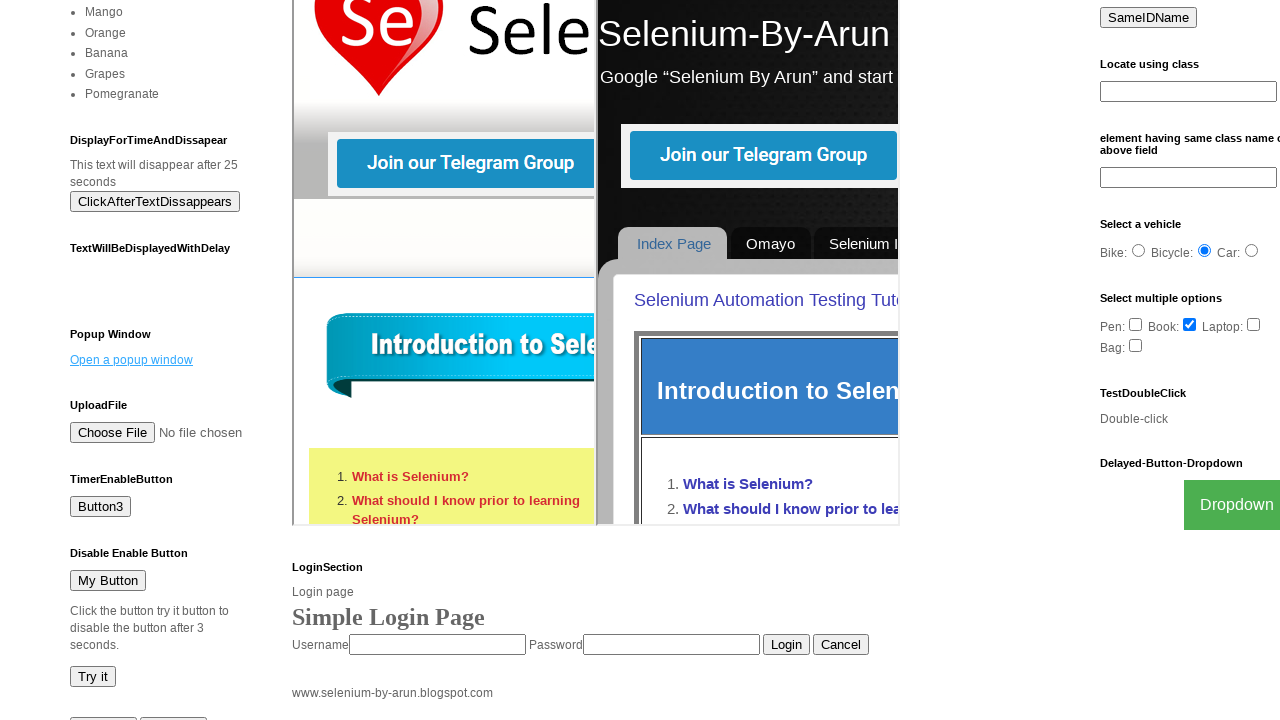

Retrieved all pages/windows from context
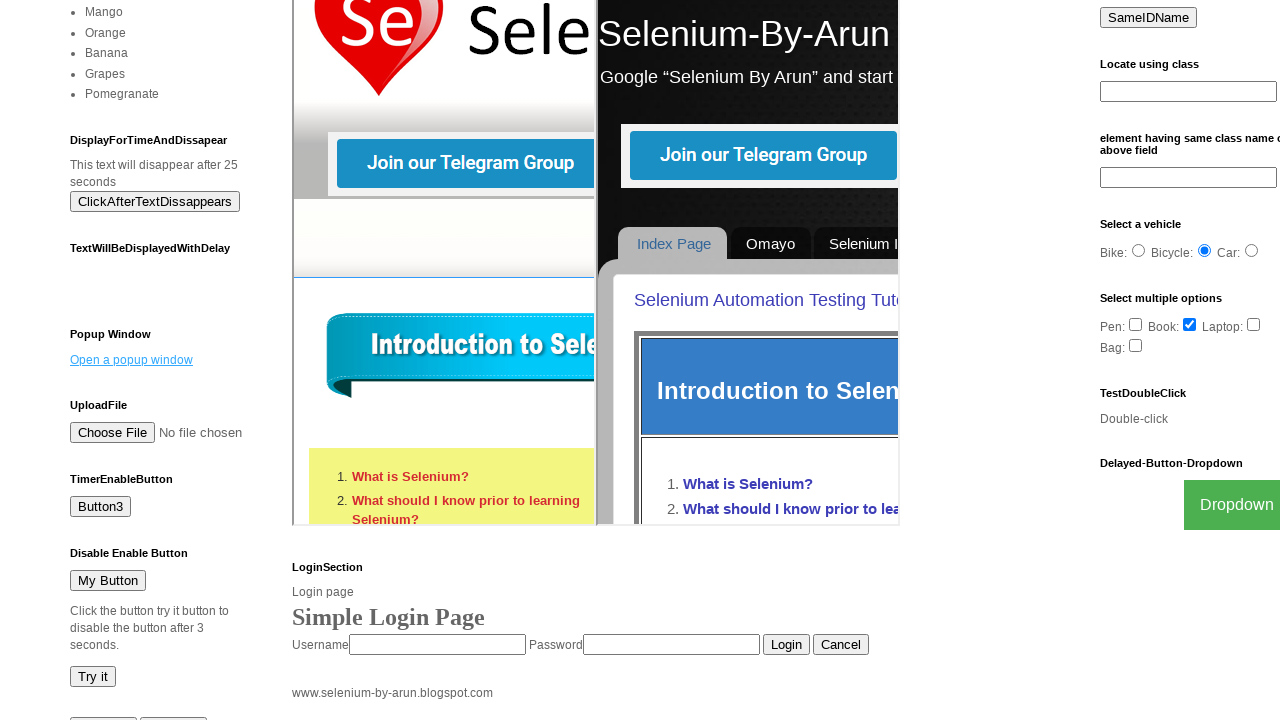

Verified that popup window opened - multiple window handles exist
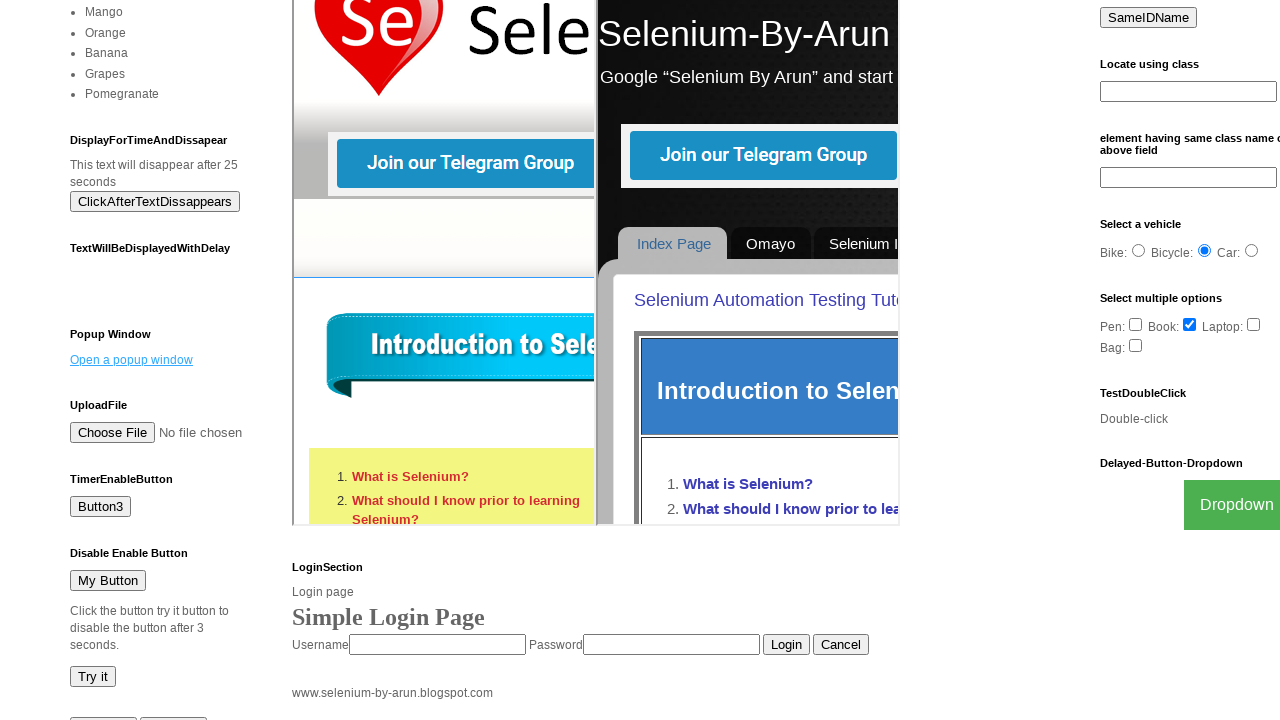

Printed window count: 2
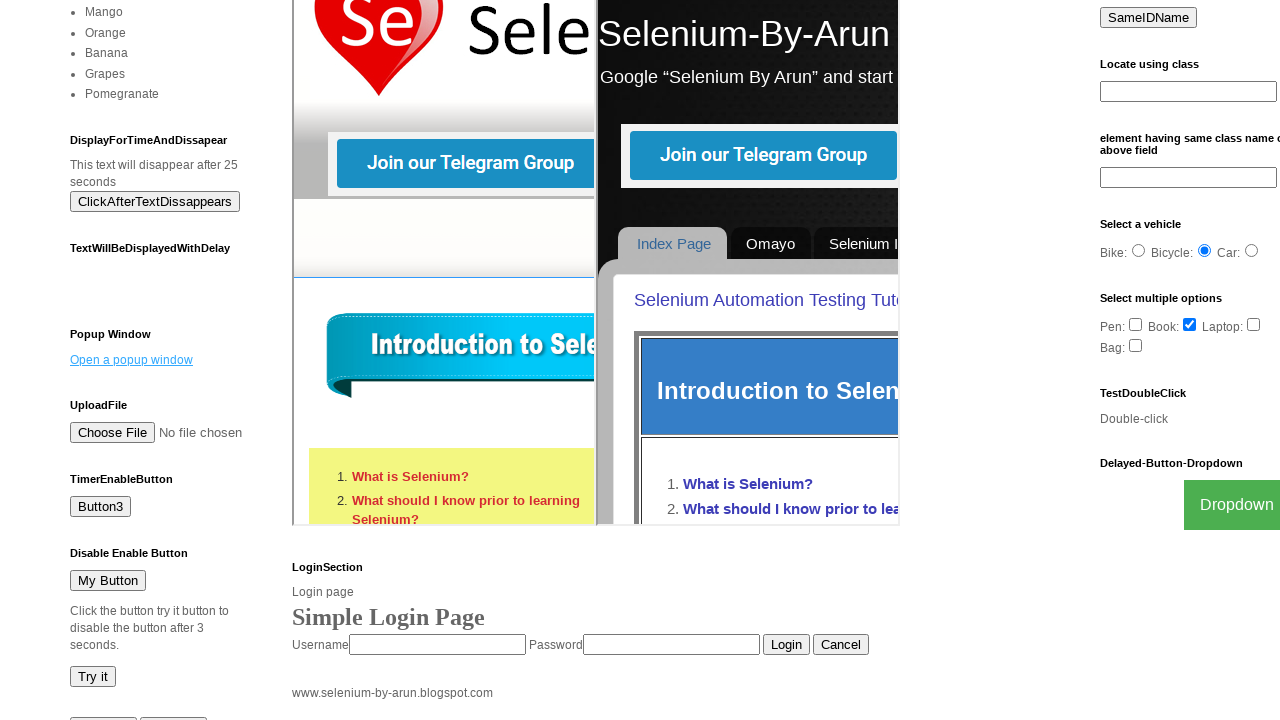

Printed window 0 URL: http://omayo.blogspot.com/
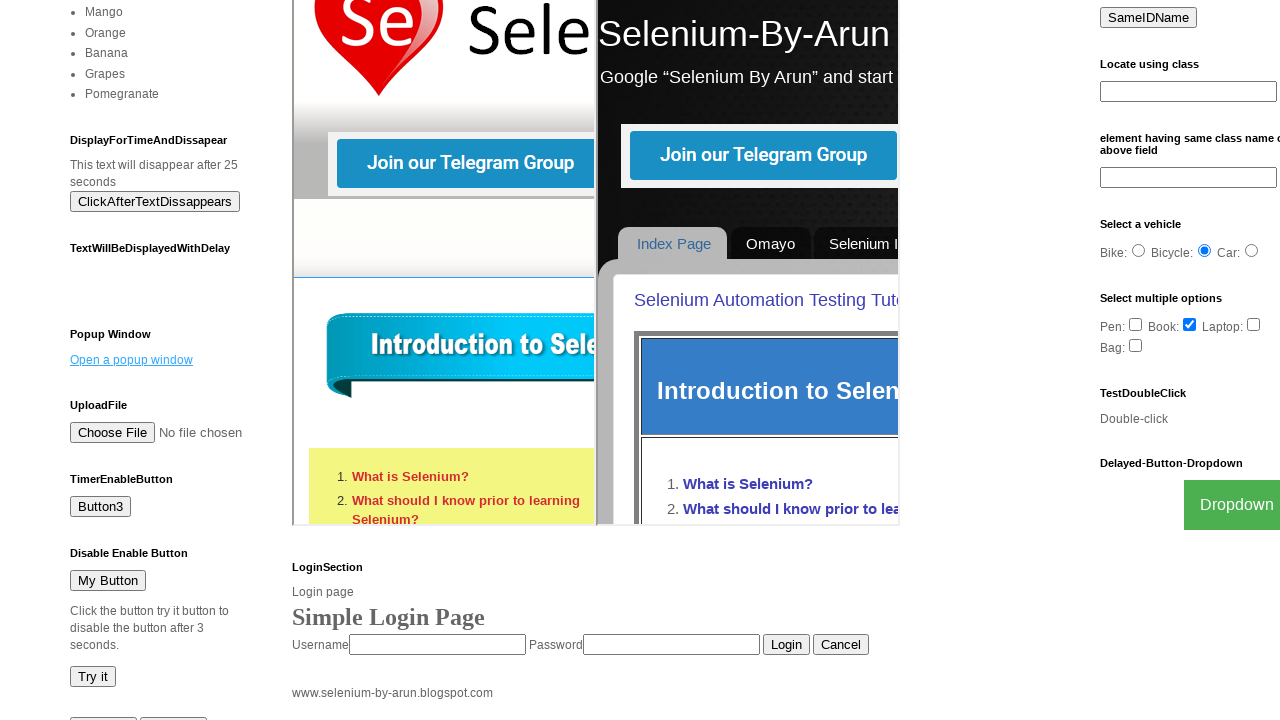

Printed window 1 URL: https://the-internet.herokuapp.com/windows/new
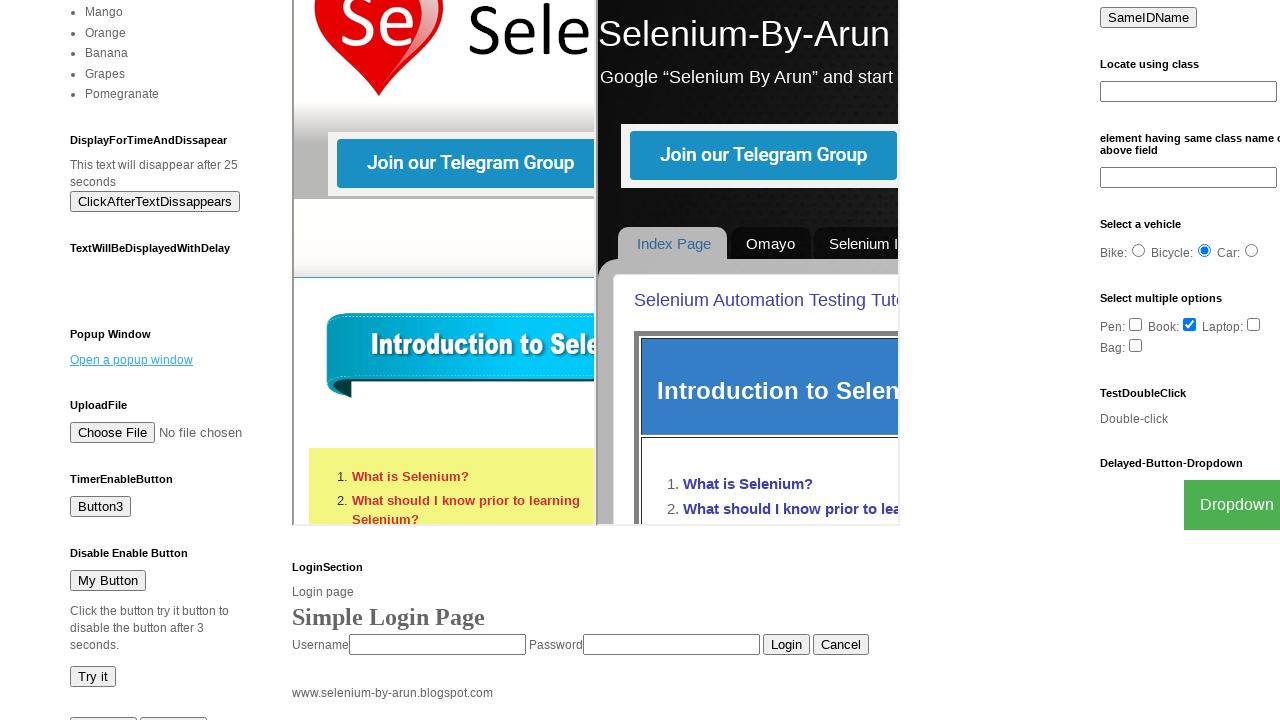

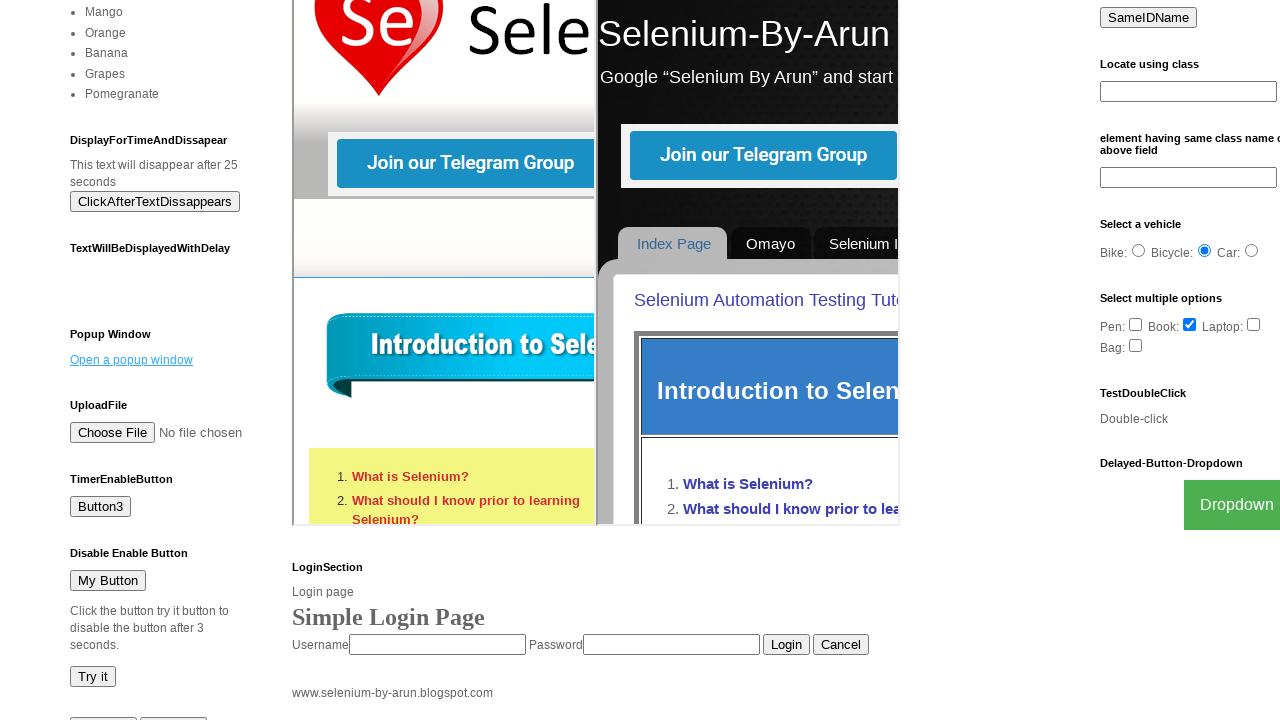